Navigates to a test page, clicks a link using JavaScript executor, and fills a form field using JavaScript

Starting URL: https://testeroprogramowania.github.io/selenium/

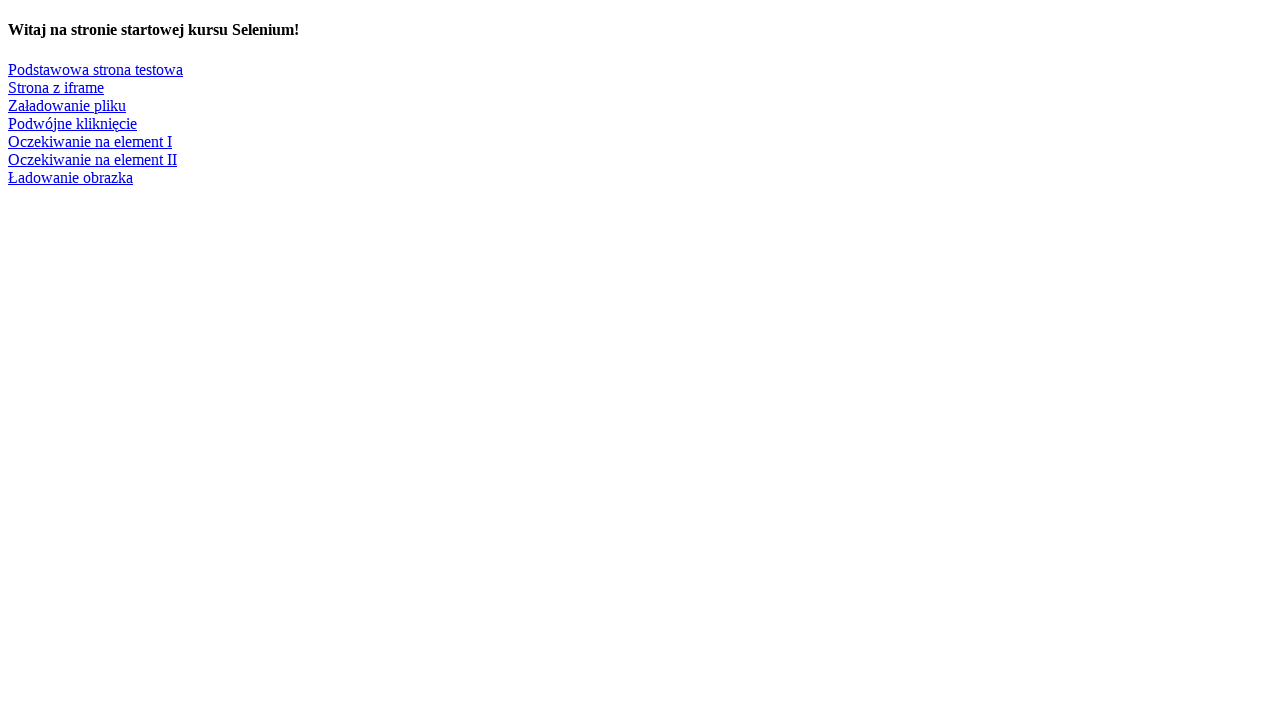

Navigated to test page
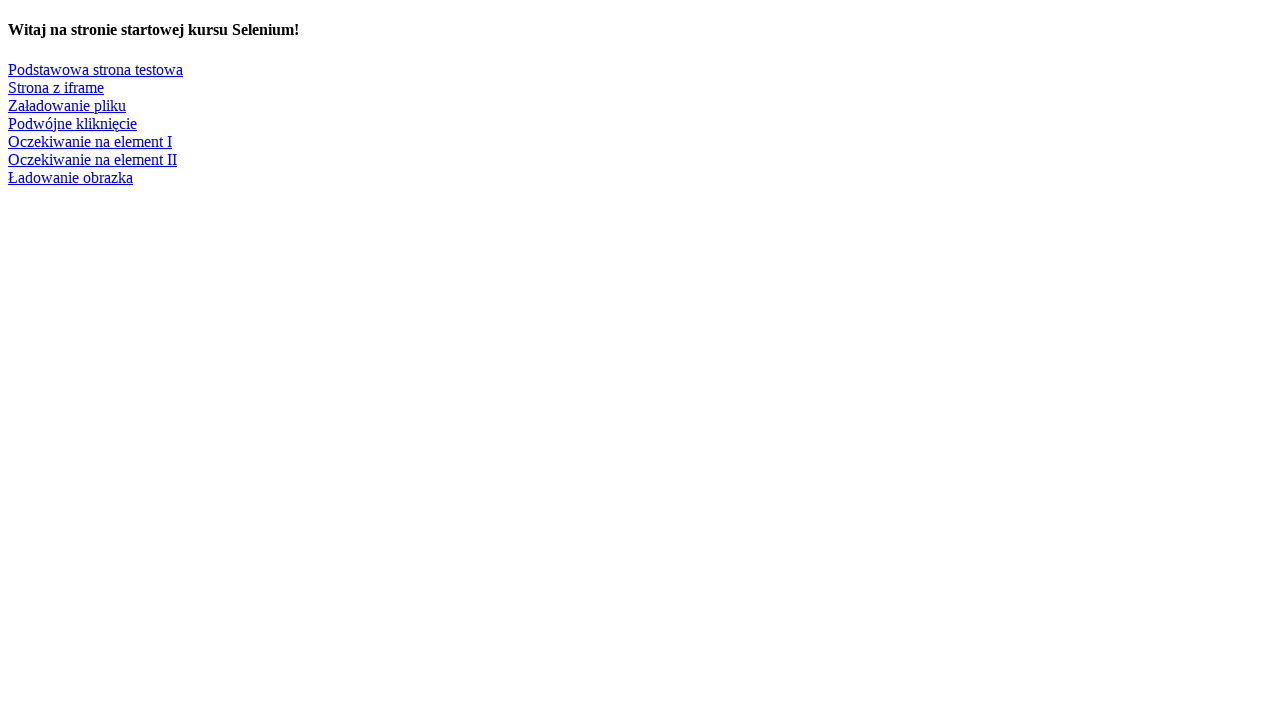

Clicked 'Podstawowa strona testowa' link at (96, 69) on text=Podstawowa strona testowa
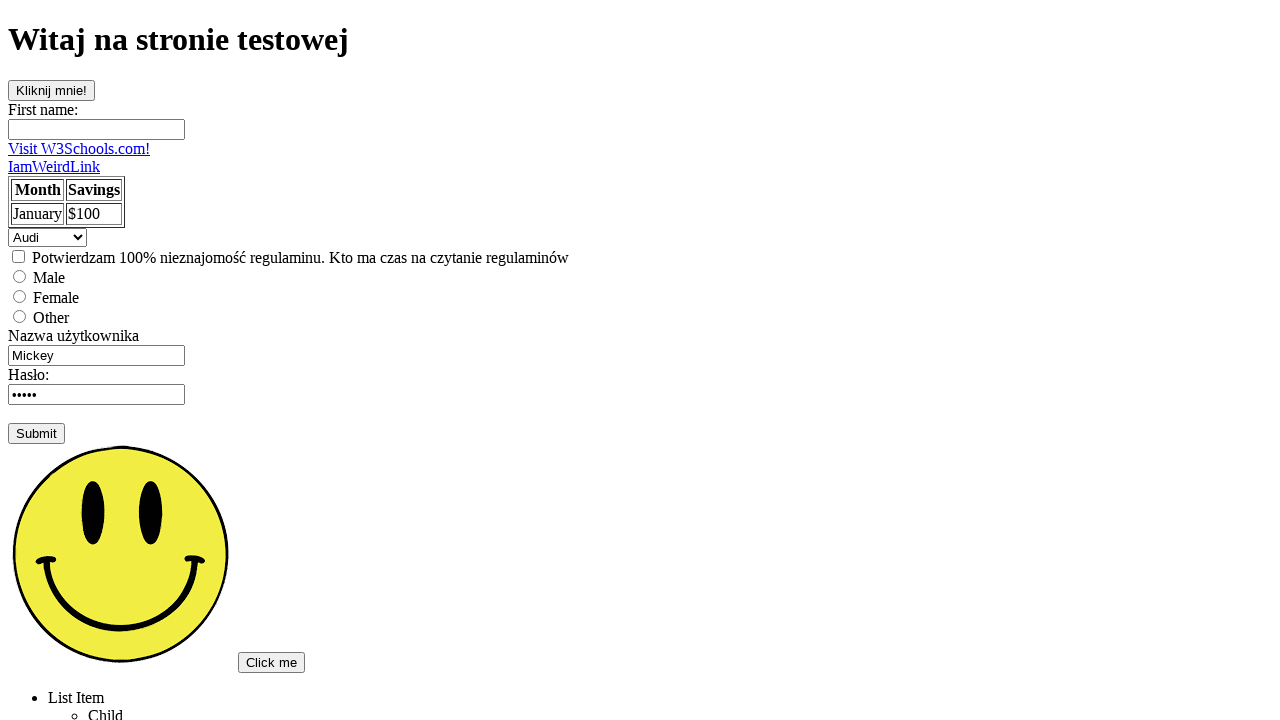

Filled first name field with 'Błażej' using JavaScript
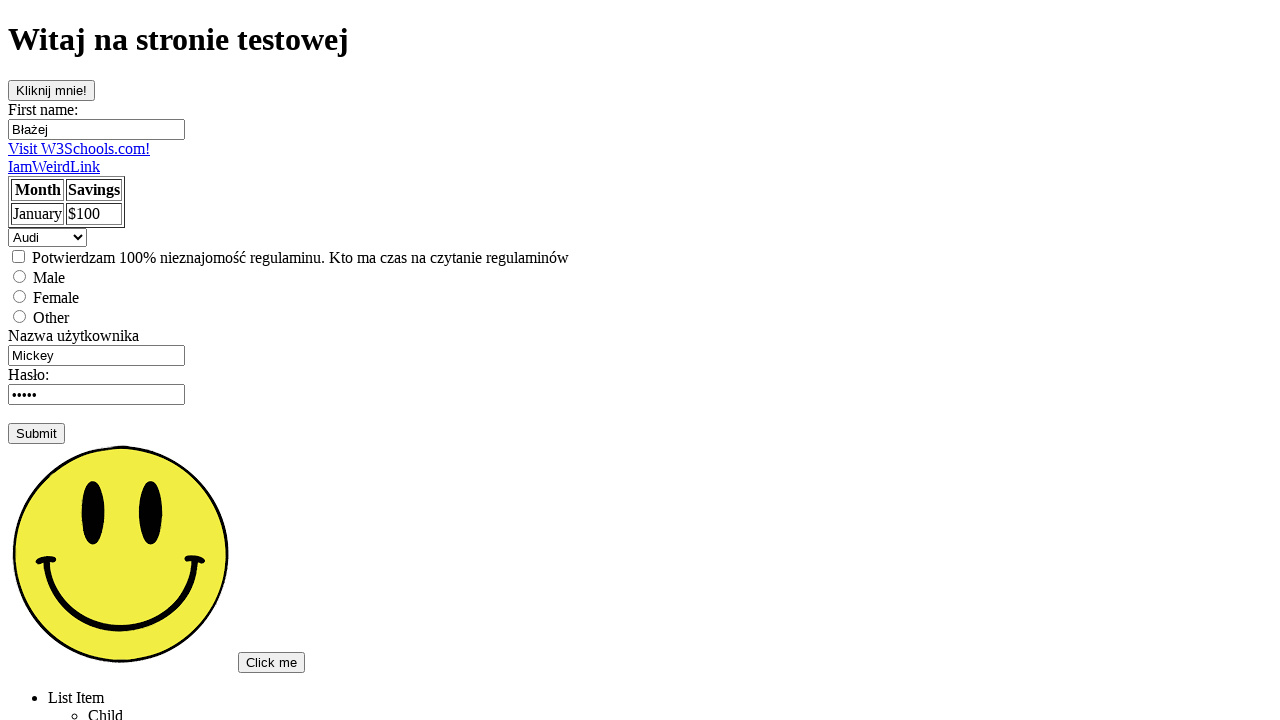

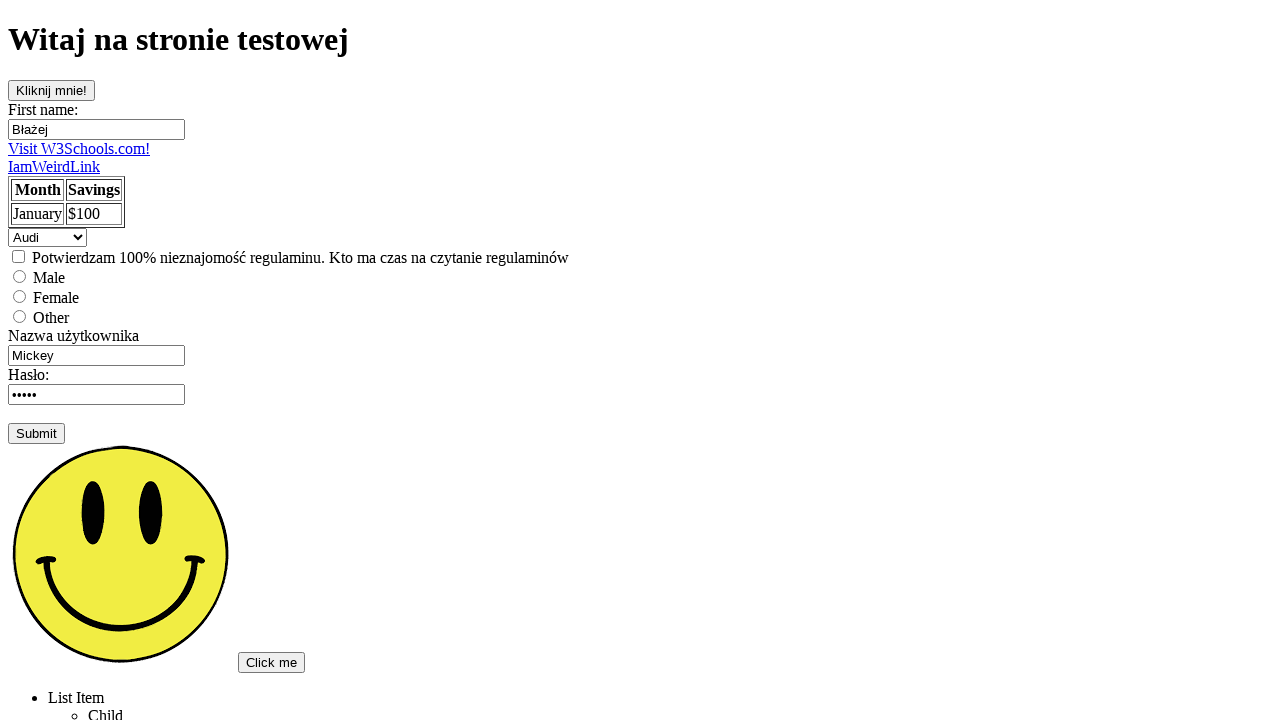